Tests JavaScript prompt dialog by clicking a button to trigger a prompt, entering text, and accepting it

Starting URL: http://the-internet.herokuapp.com/javascript_alerts

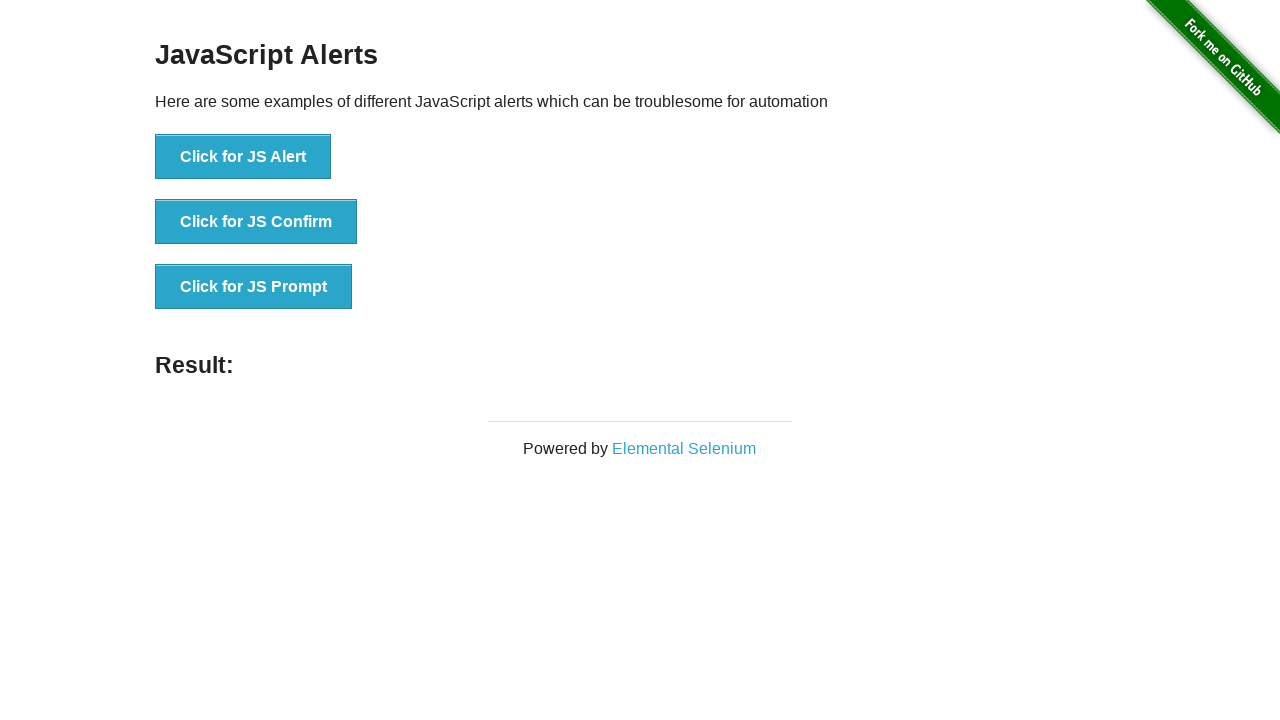

Set up dialog handler to accept prompt with text 'Everything is OK!'
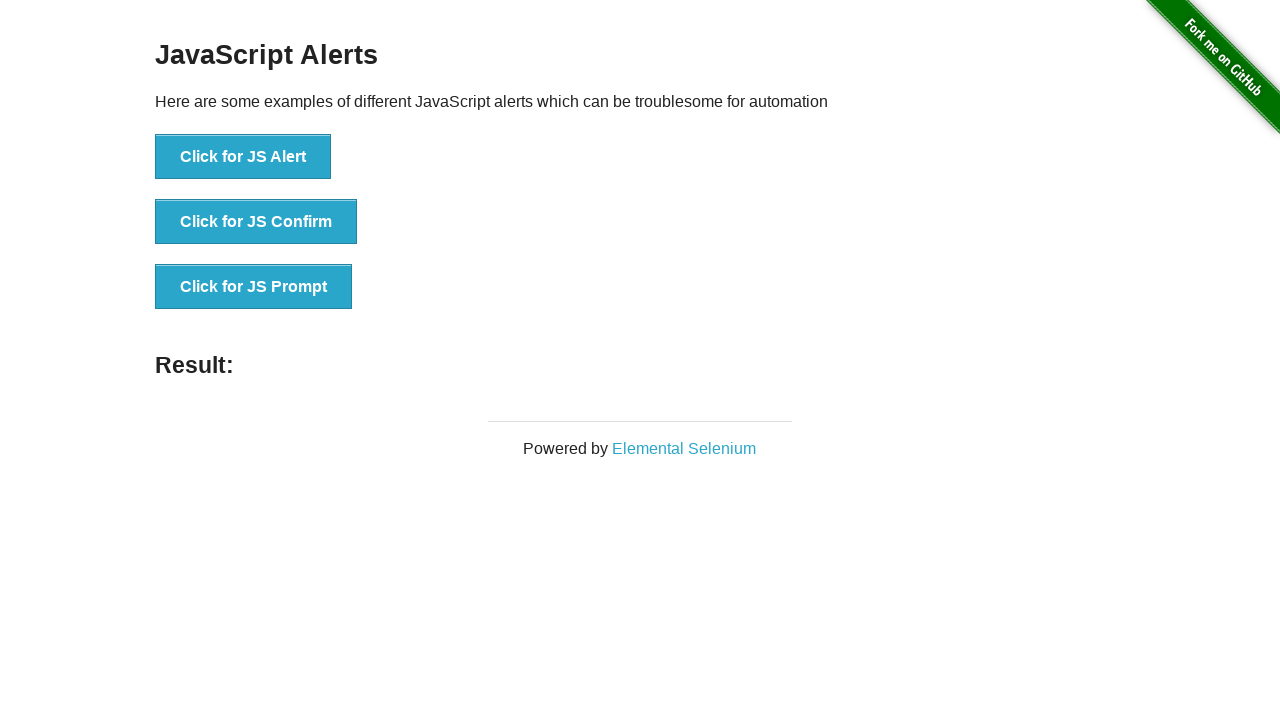

Clicked 'Click for JS Prompt' button to trigger JavaScript prompt dialog at (254, 287) on xpath=//button[. = 'Click for JS Prompt']
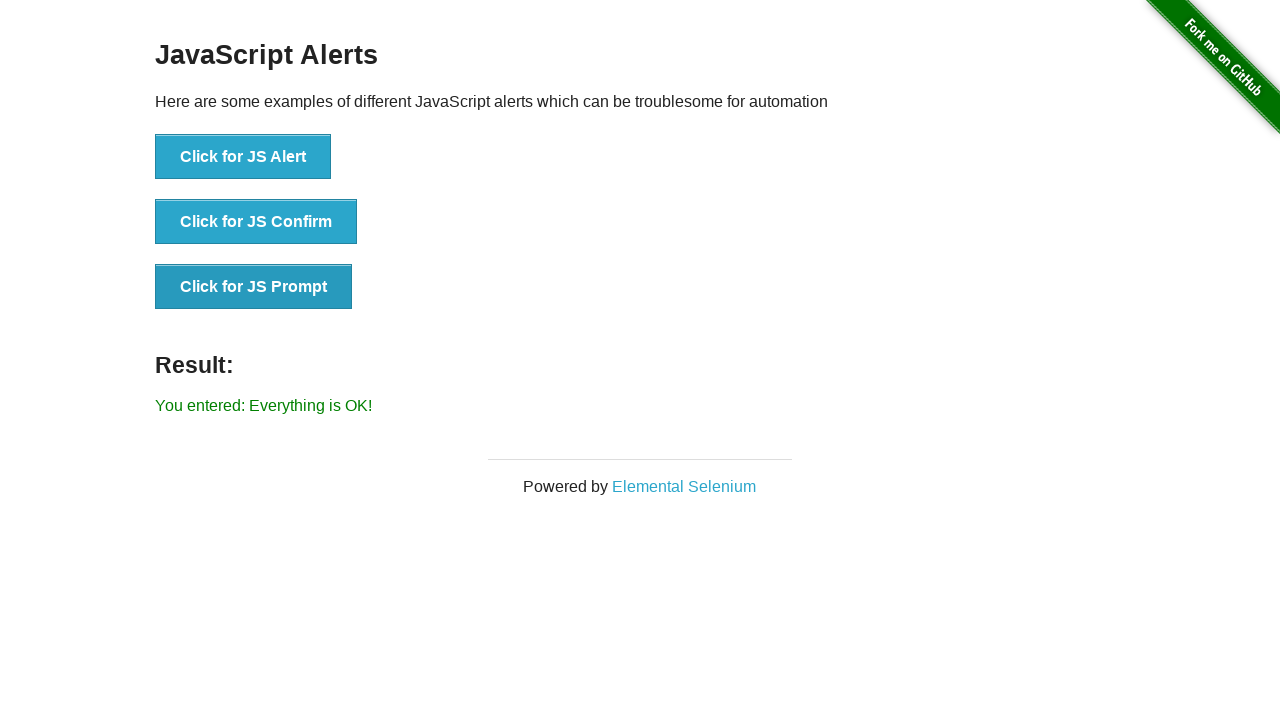

Prompt result element loaded and visible
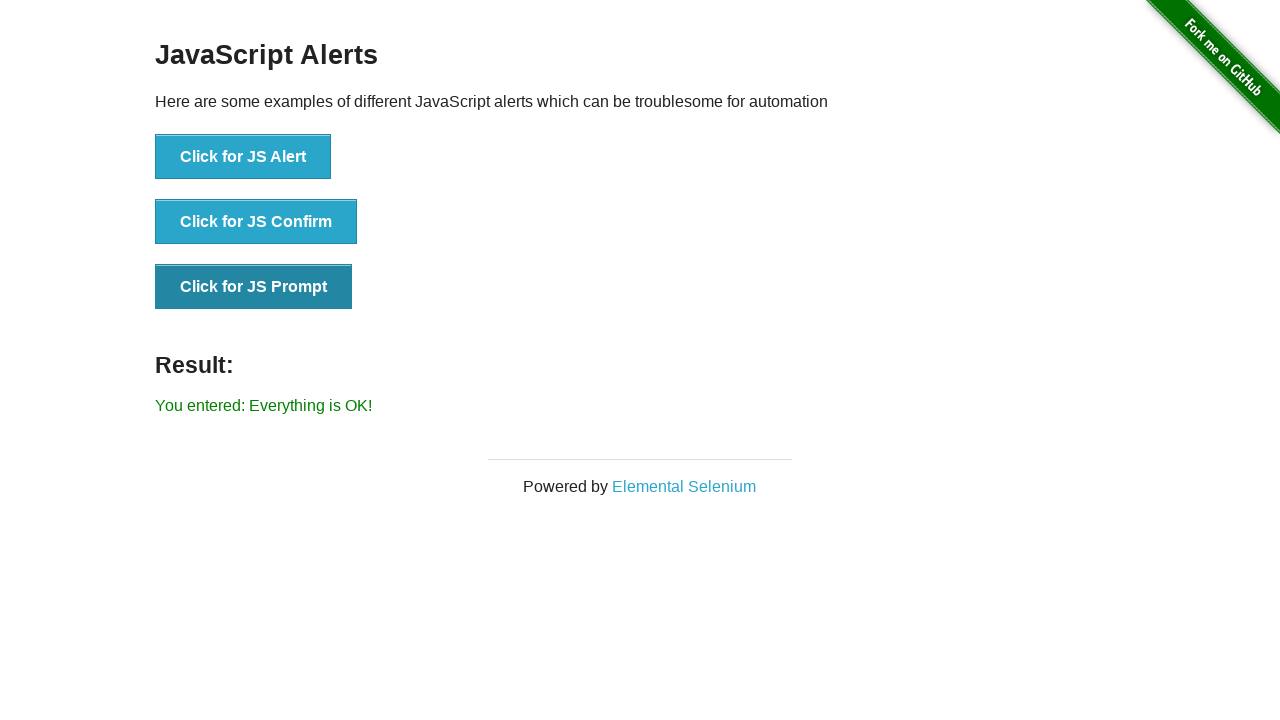

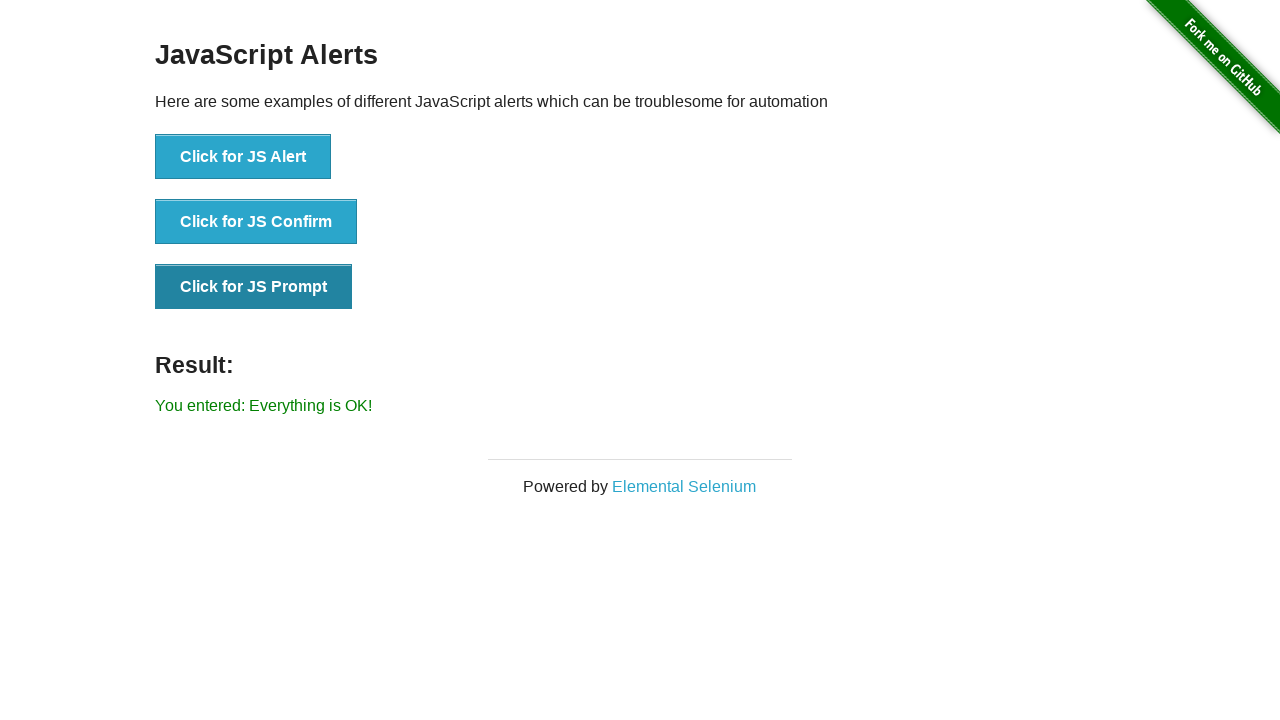